Tests window/tab handling functionality by opening new tabs through button clicks and switching between them

Starting URL: https://v1.training-support.net/selenium/tab-opener

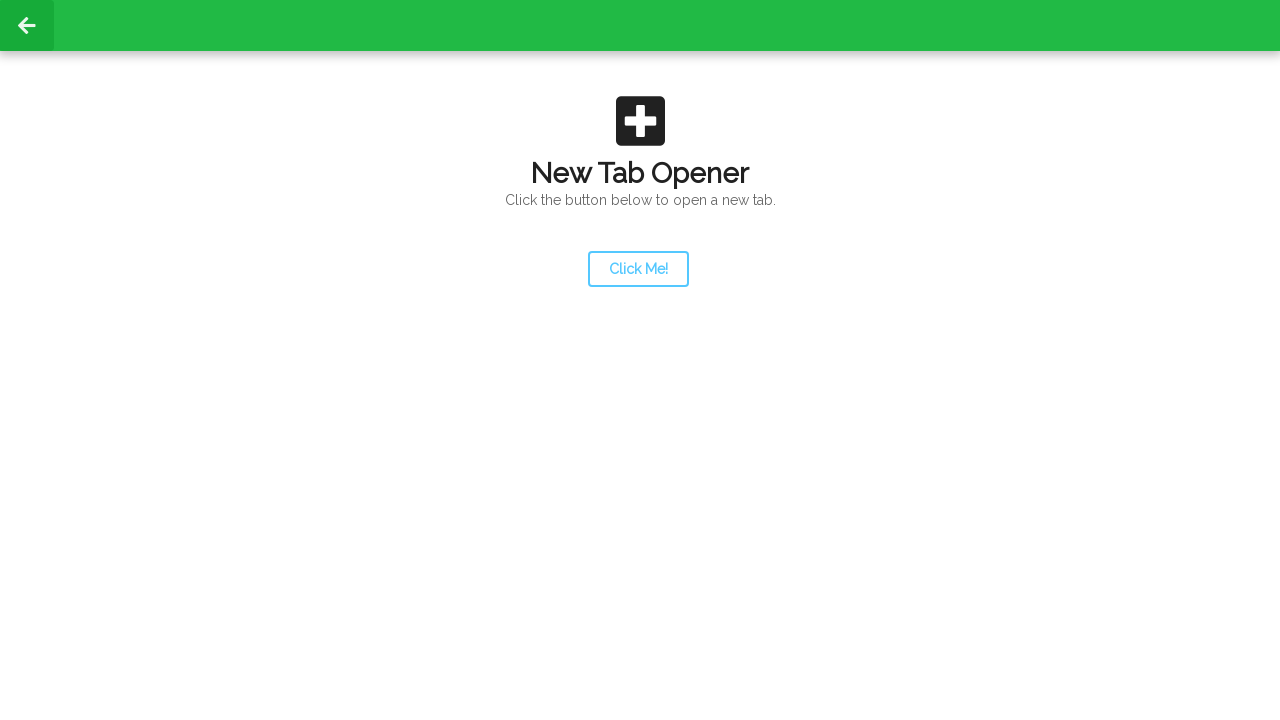

Clicked launcher button to open first new tab at (638, 269) on #launcher
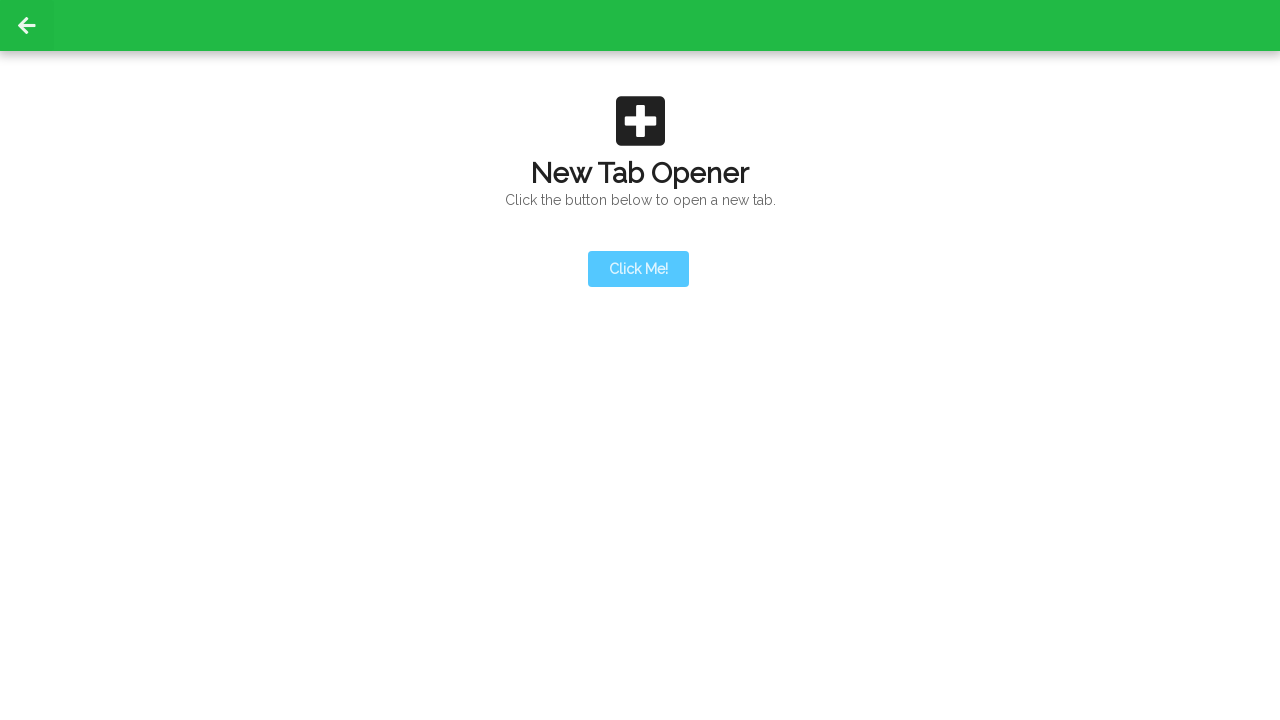

First new tab opened
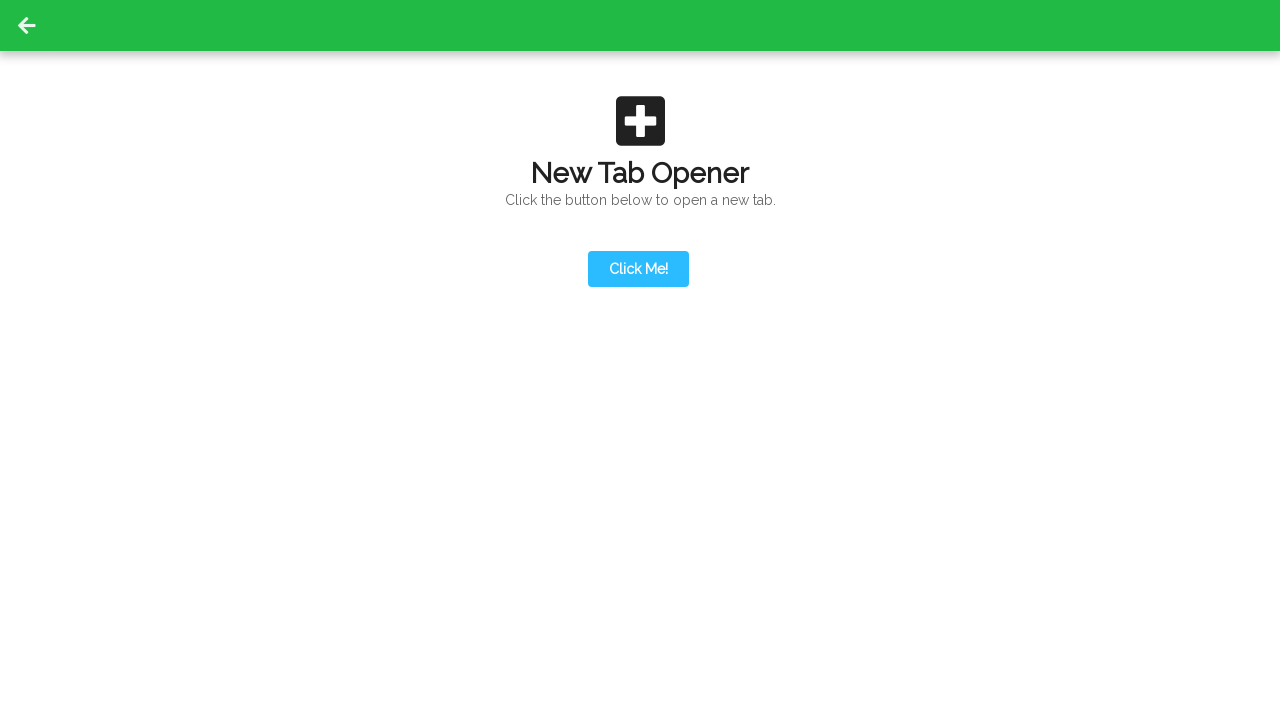

Switched to first new tab
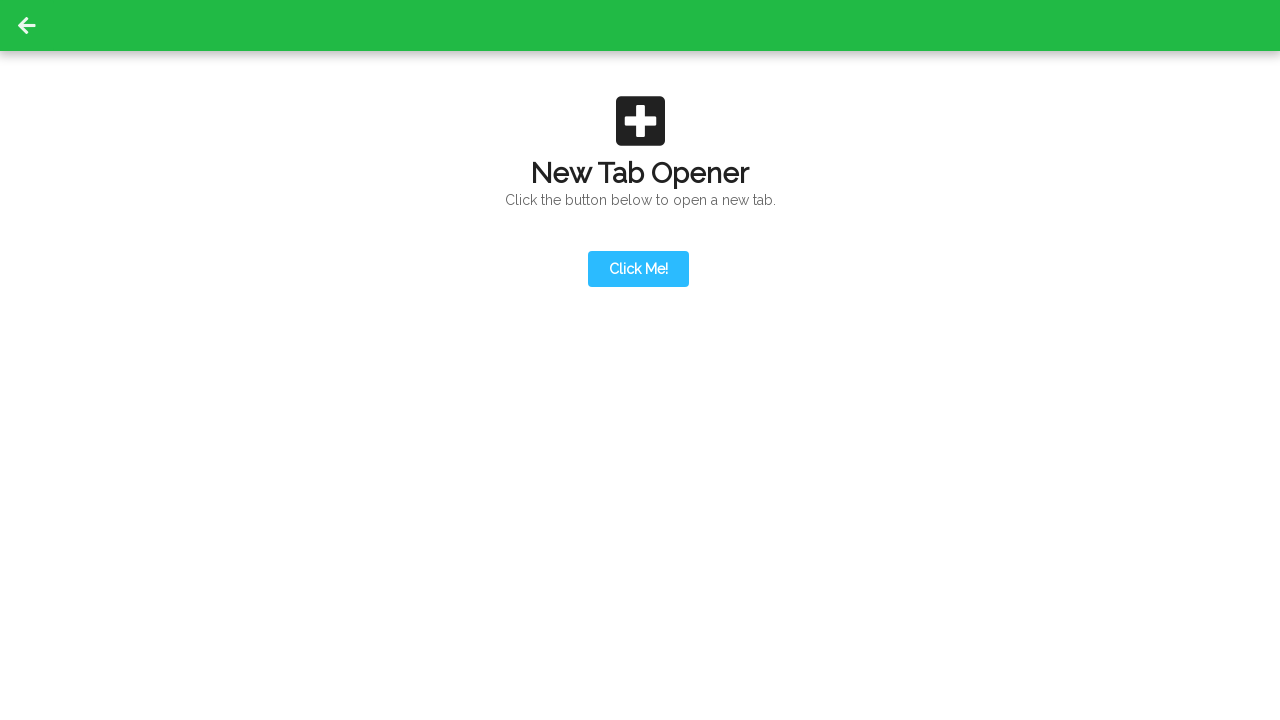

Content loaded in first new tab
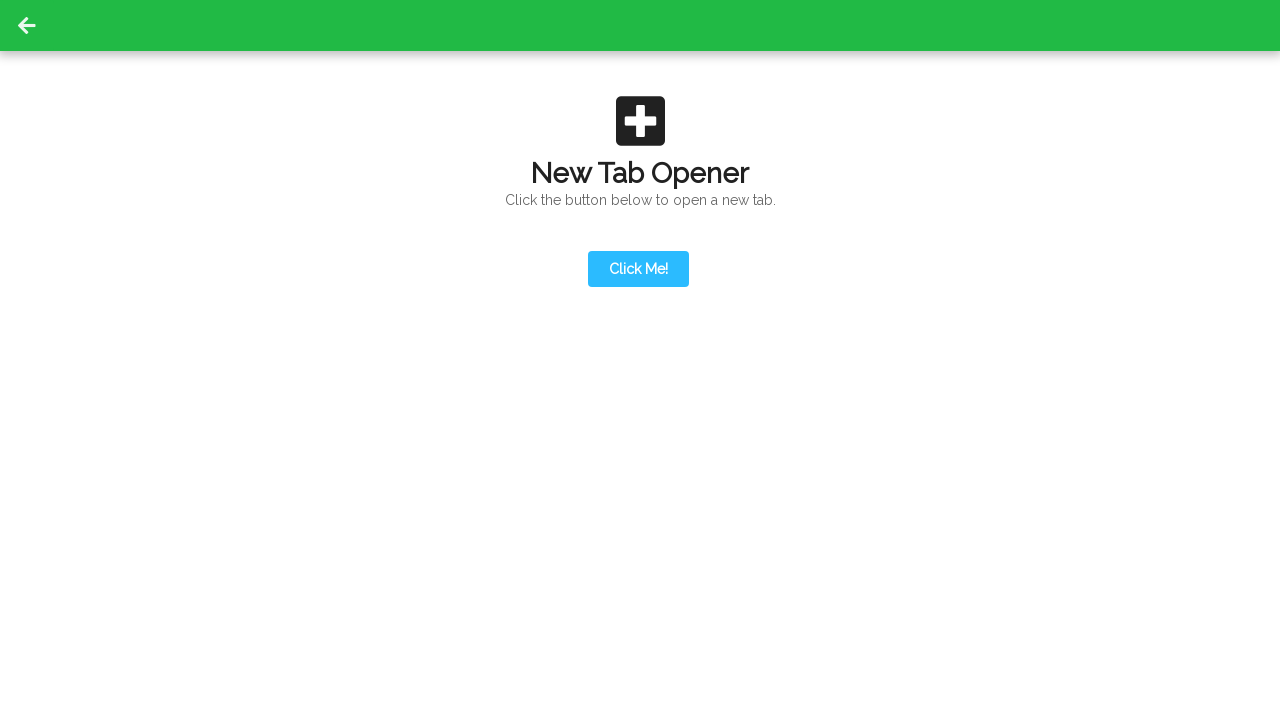

Clicked action button in first tab to open second new tab at (638, 190) on #actionButton
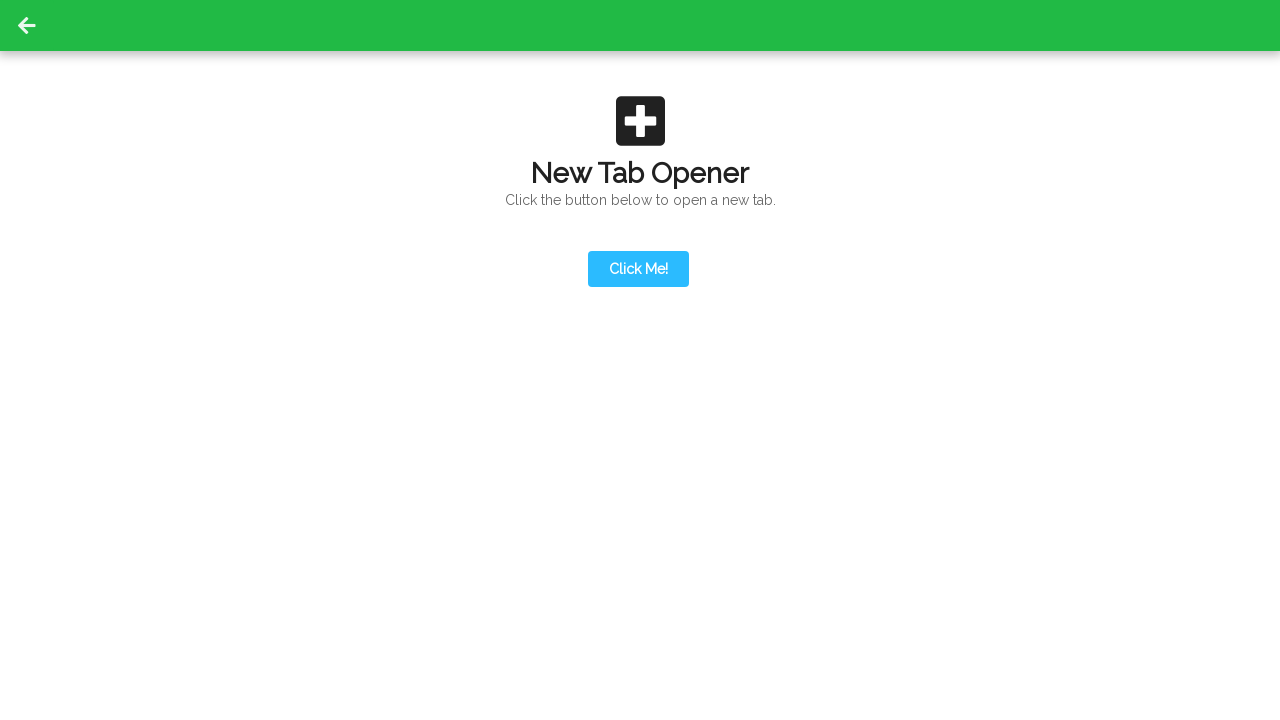

Switched to second new tab
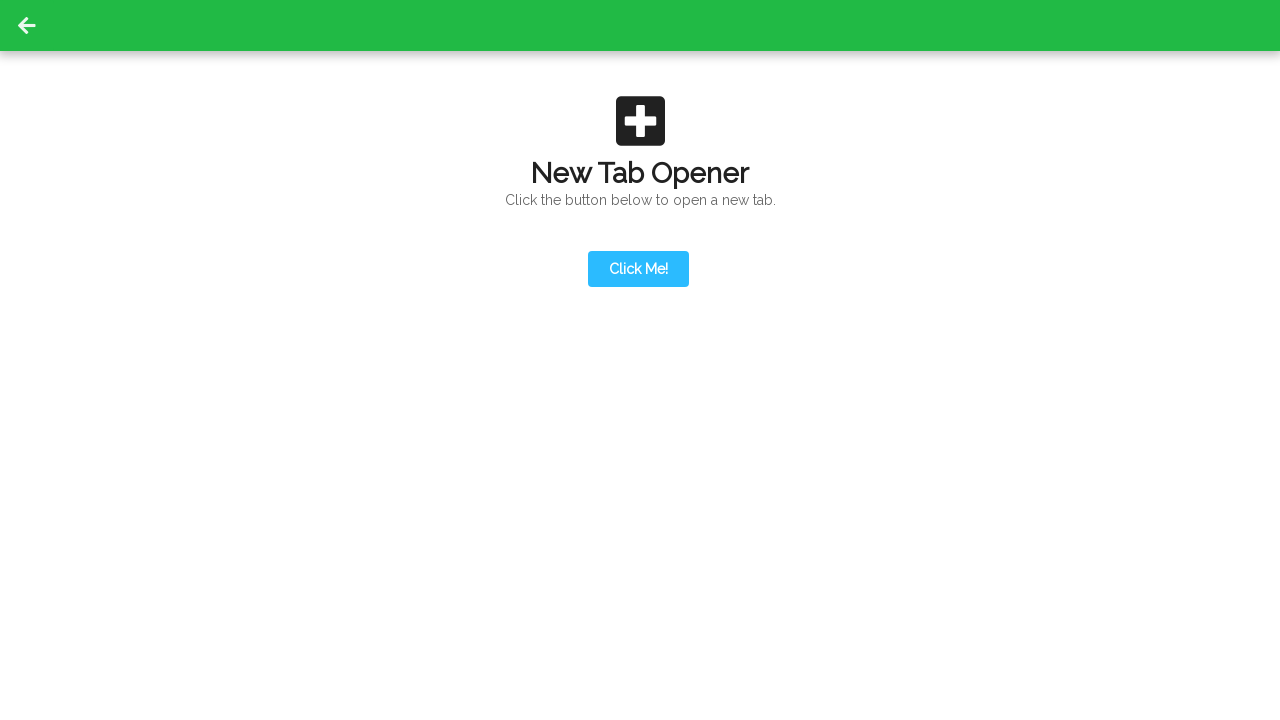

Content loaded in second new tab
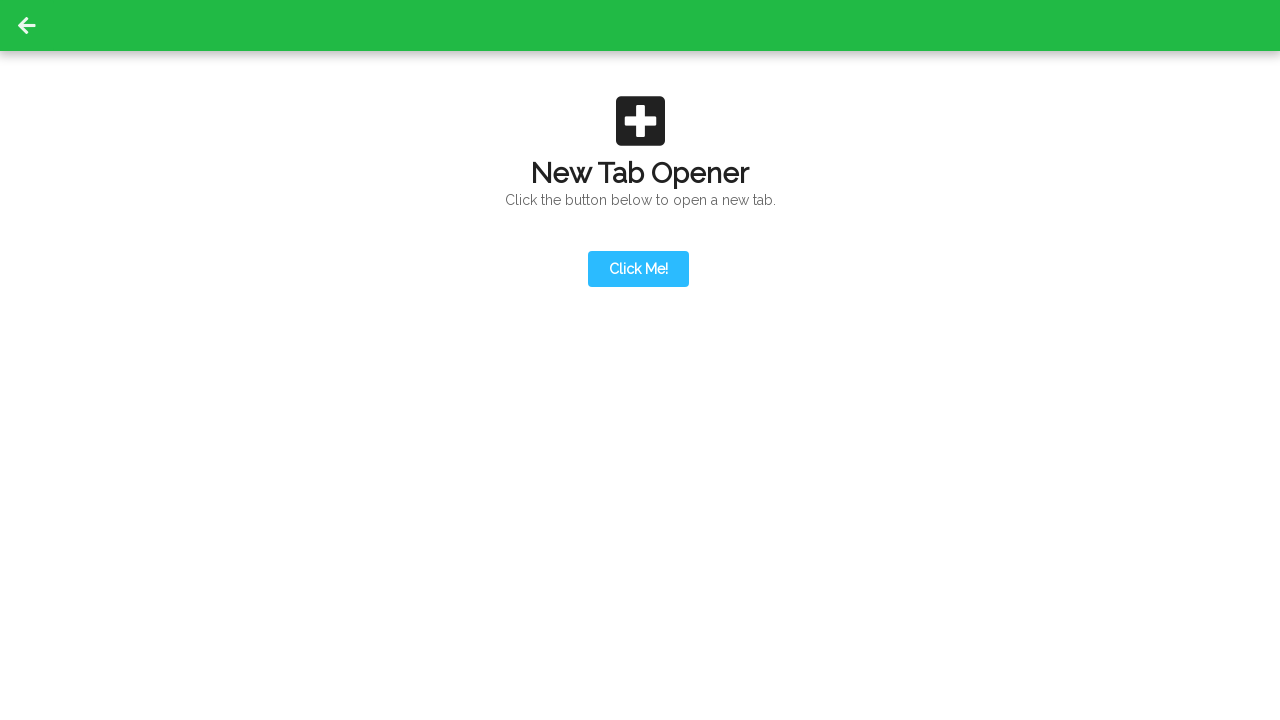

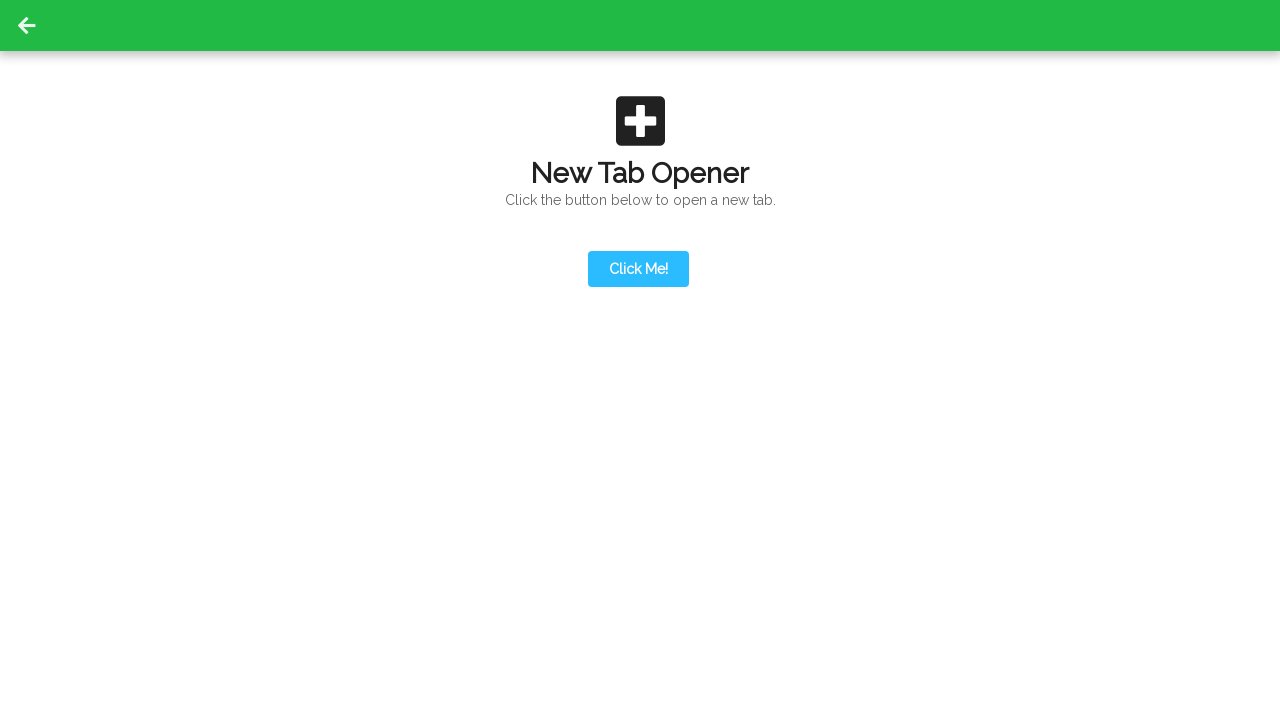